Tests dropdown selection functionality by switching to an iframe and selecting options using different methods (by visible text, by value, and by index)

Starting URL: http://www.w3schools.com/tags/tryit.asp?filename=tryhtml_select

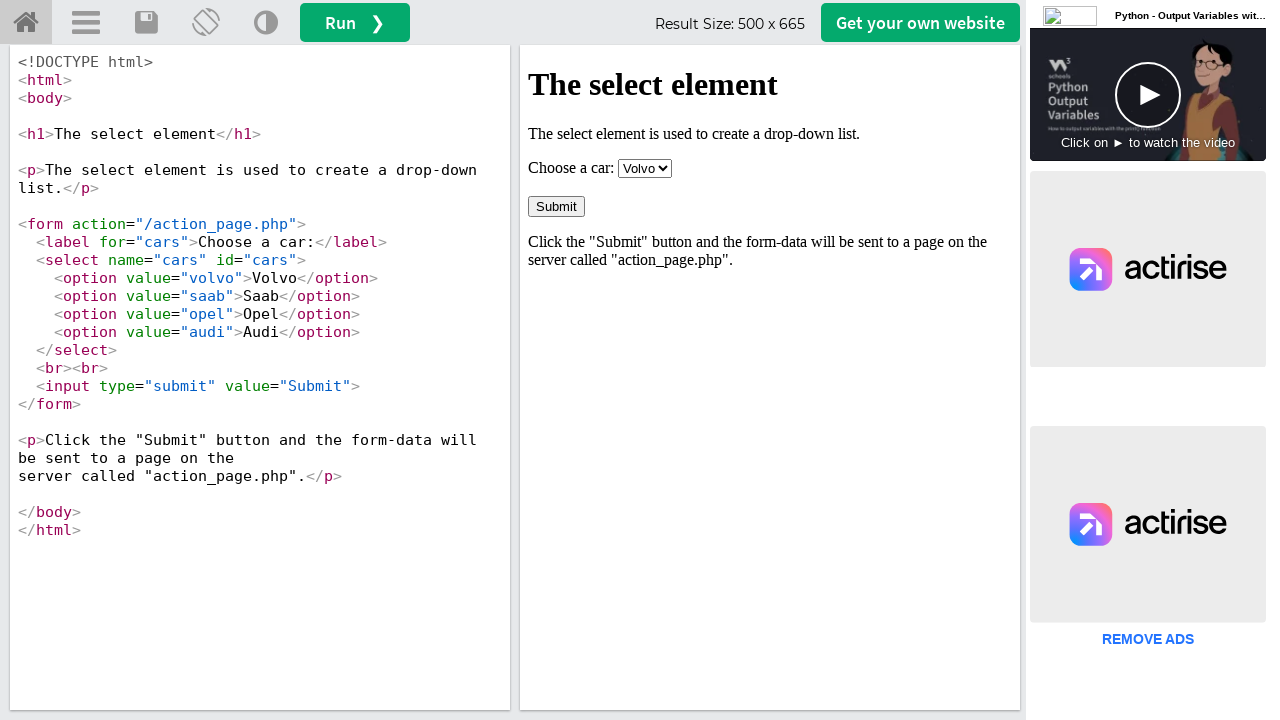

Located iframe with ID 'iframeResult'
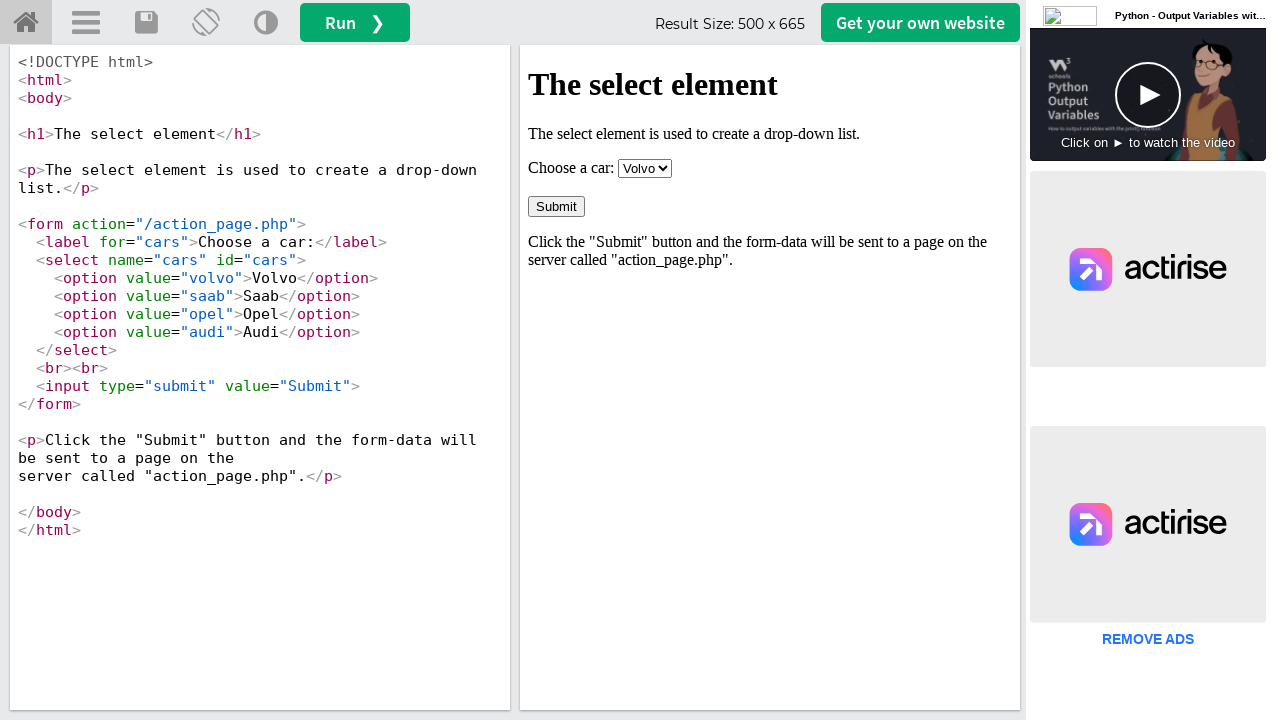

Located first select dropdown element in iframe
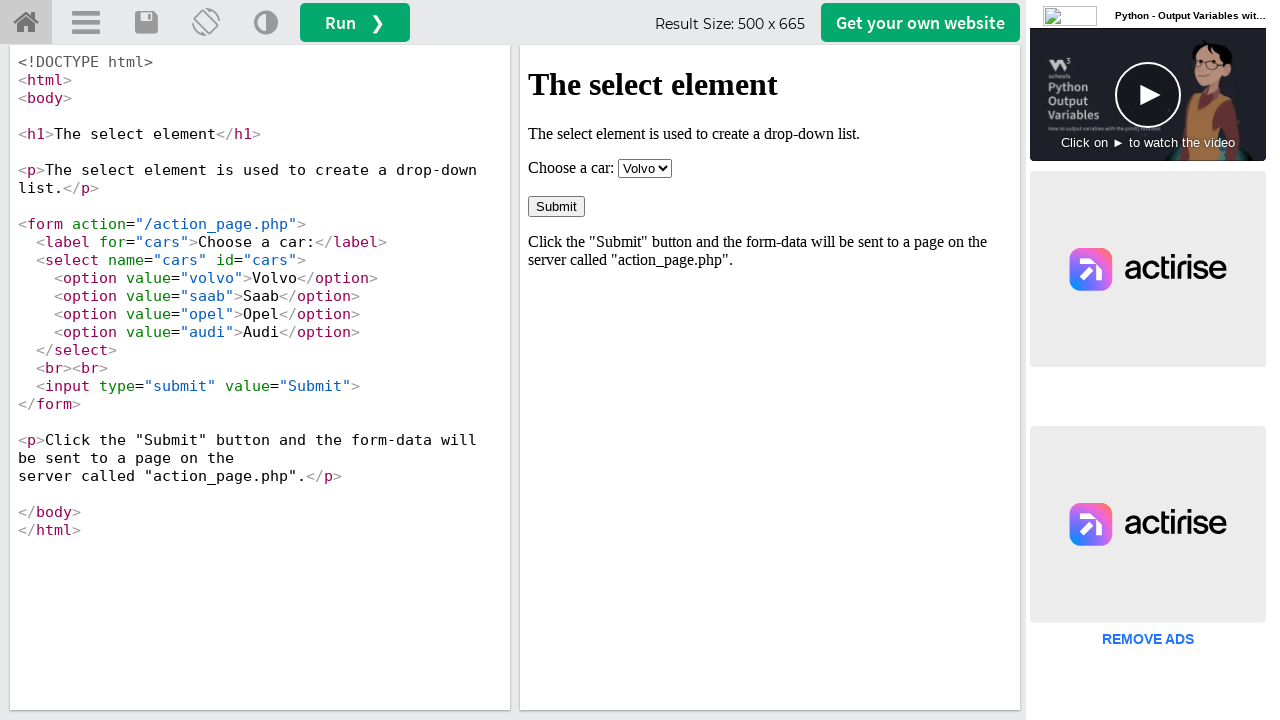

Retrieved all option elements from dropdown
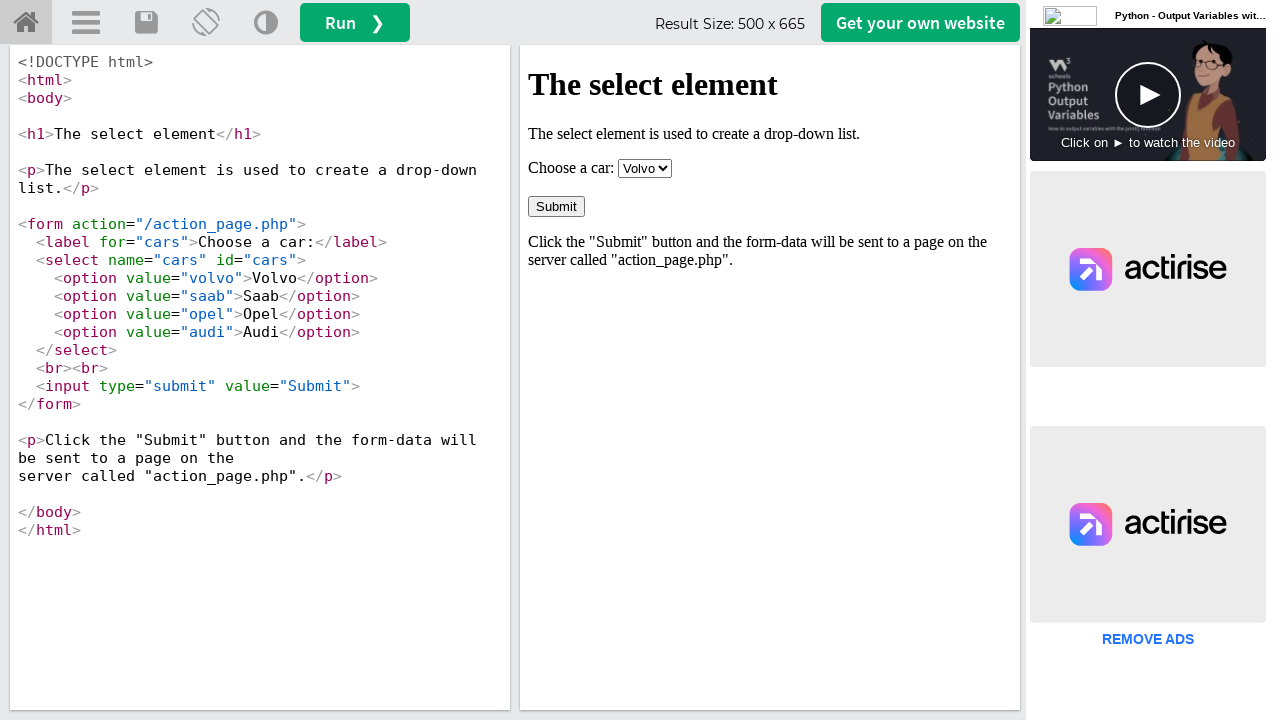

Verified dropdown has exactly 4 options
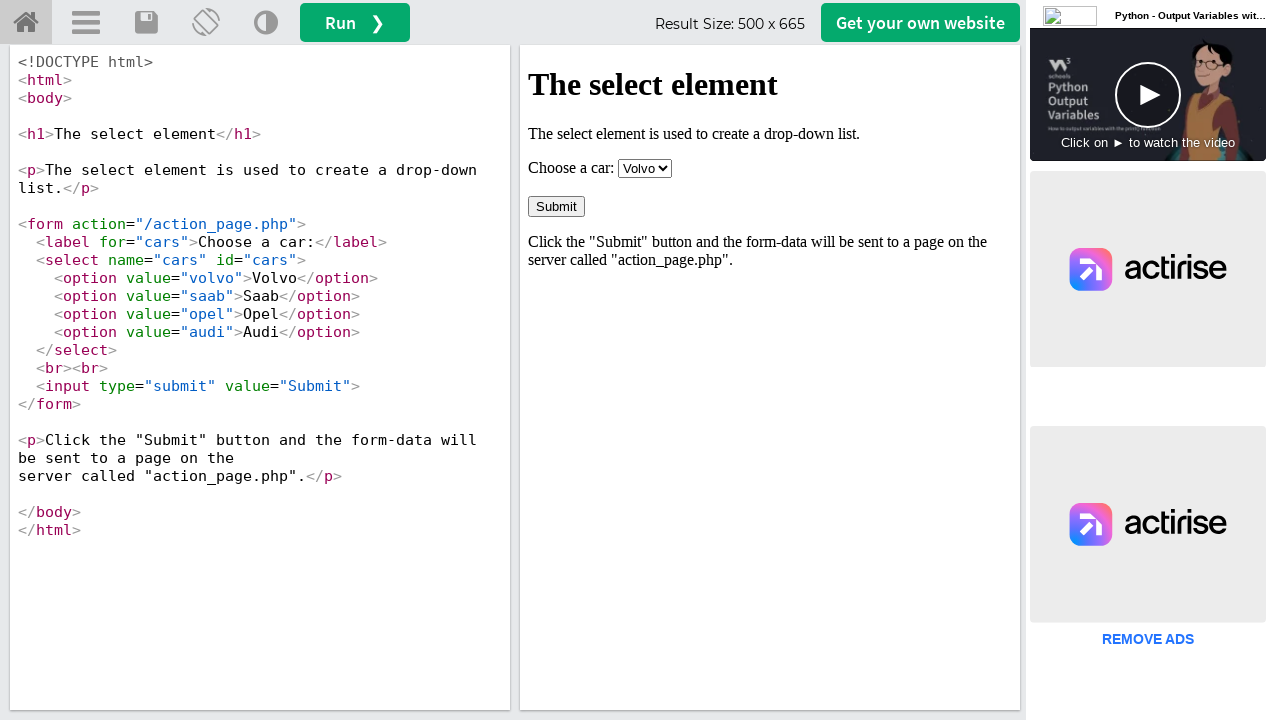

Selected 'Volvo' option by visible text on #iframeResult >> internal:control=enter-frame >> select >> nth=0
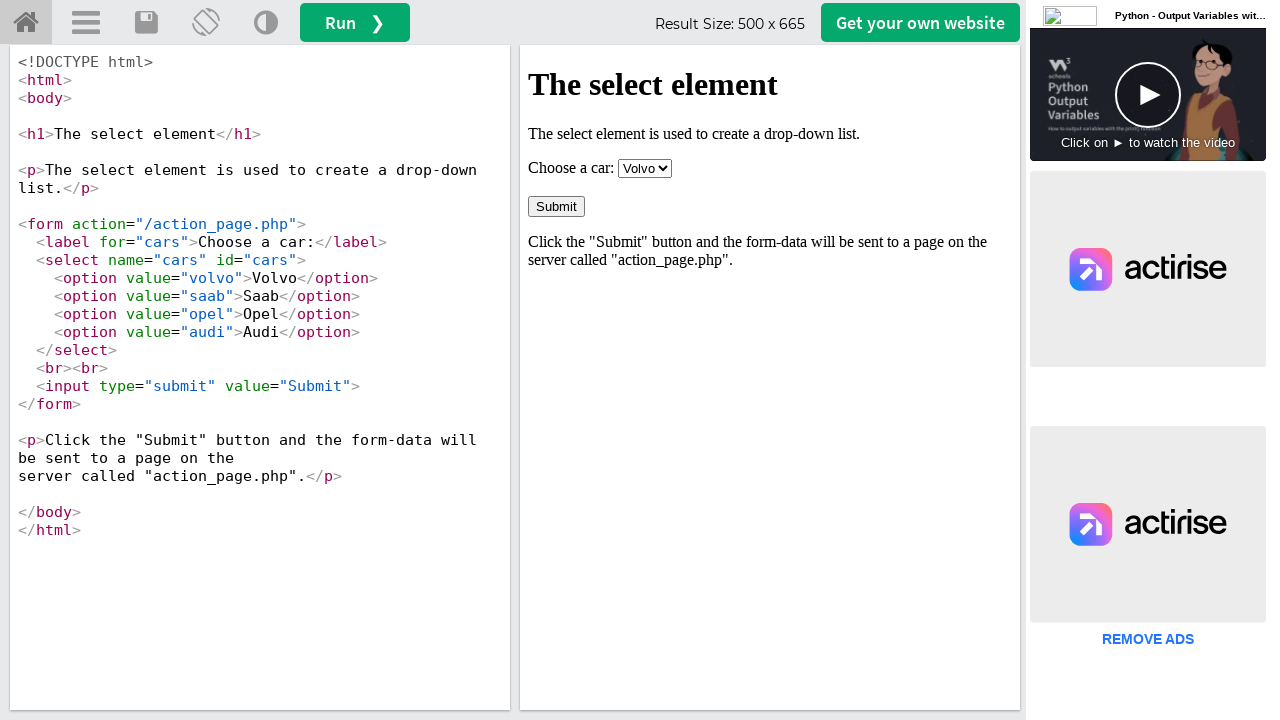

Verified dropdown value is 'volvo' after text selection
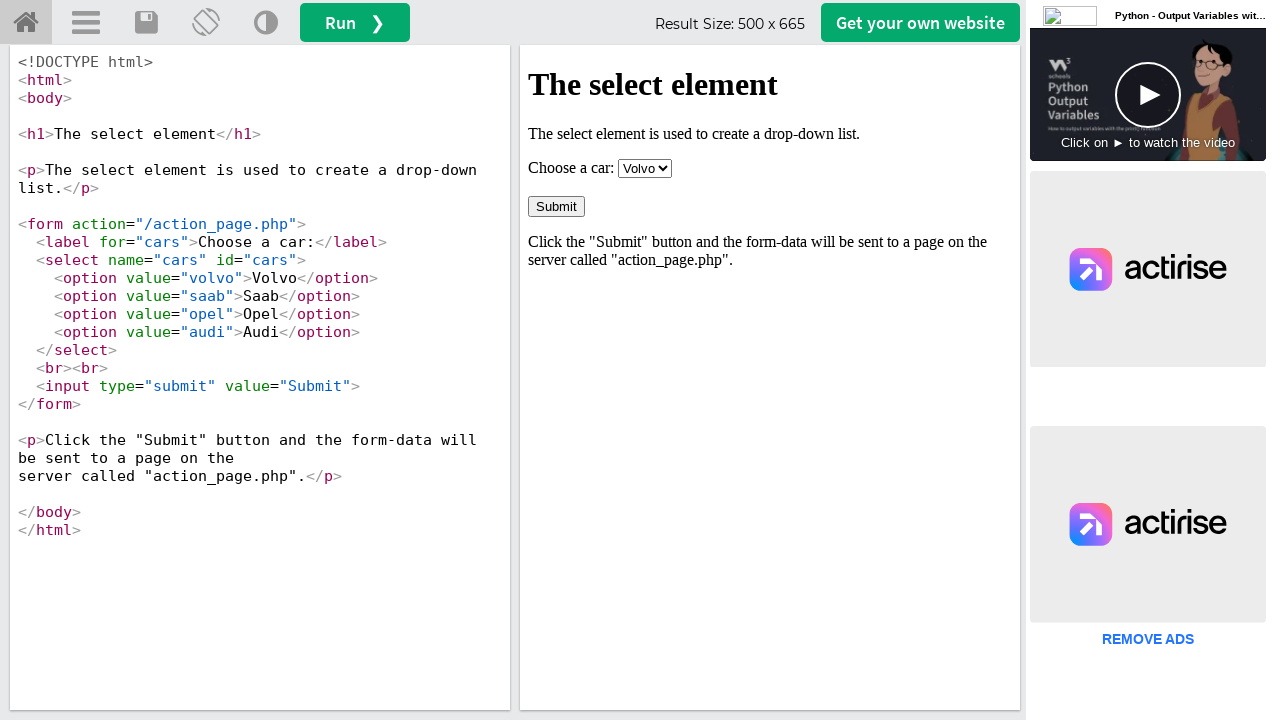

Selected 'opel' option by value attribute on #iframeResult >> internal:control=enter-frame >> select >> nth=0
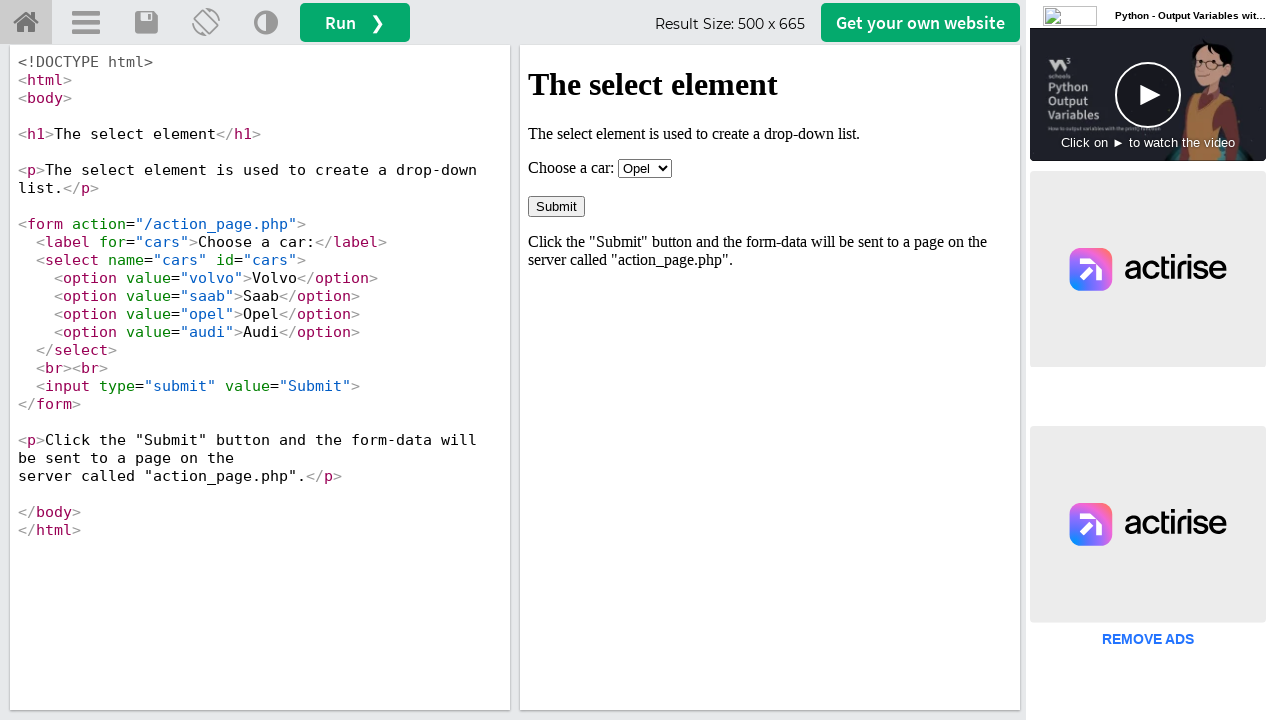

Verified dropdown value is 'opel' after value selection
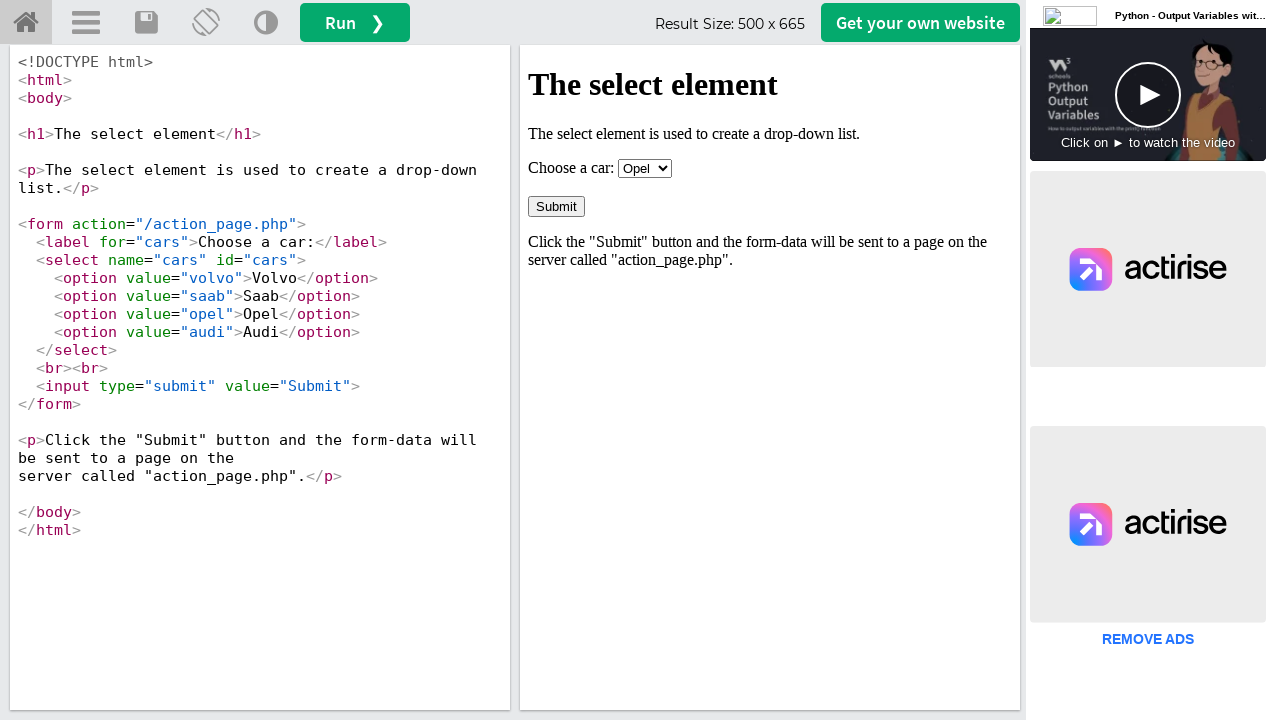

Selected option at index 2 (Opel) on #iframeResult >> internal:control=enter-frame >> select >> nth=0
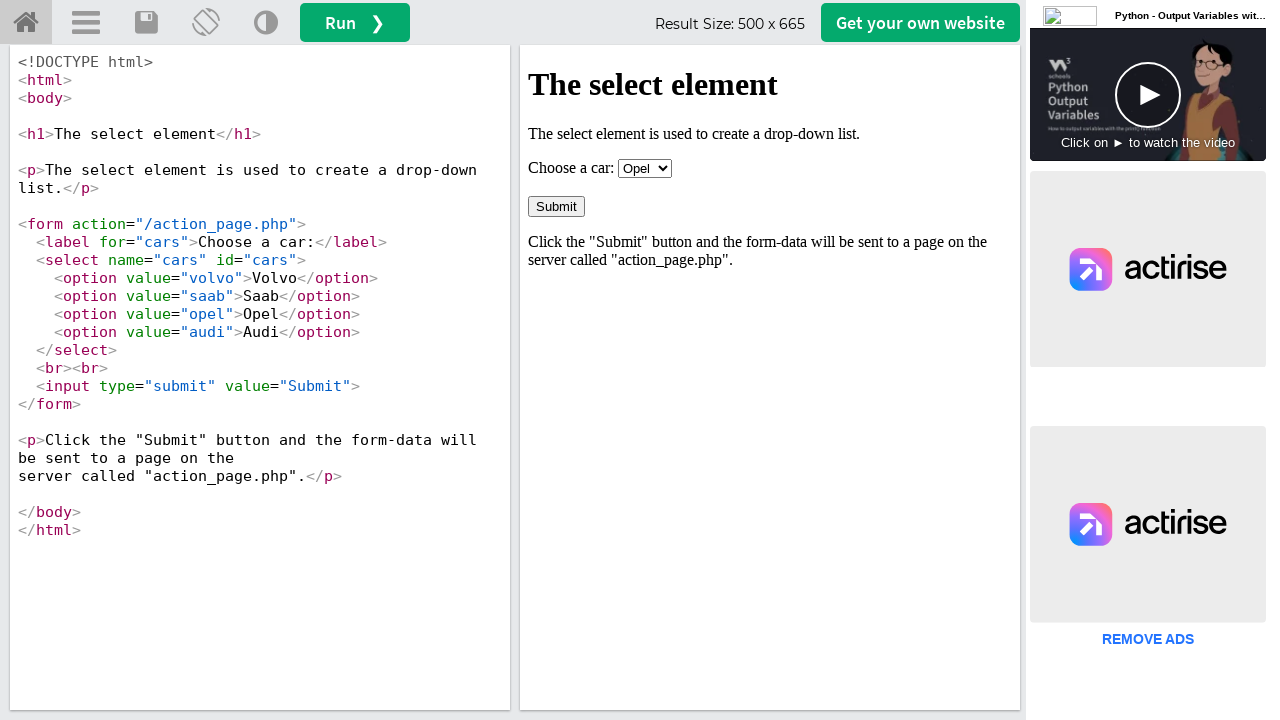

Verified dropdown value is 'opel' after index selection
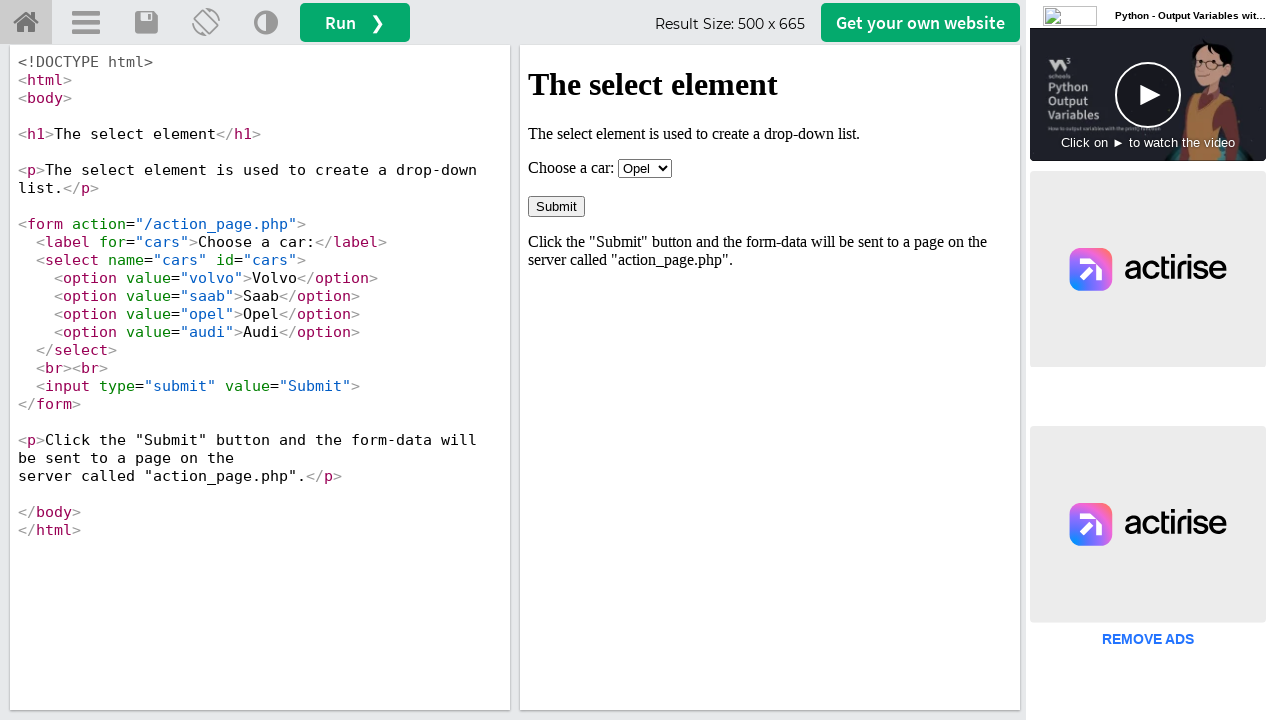

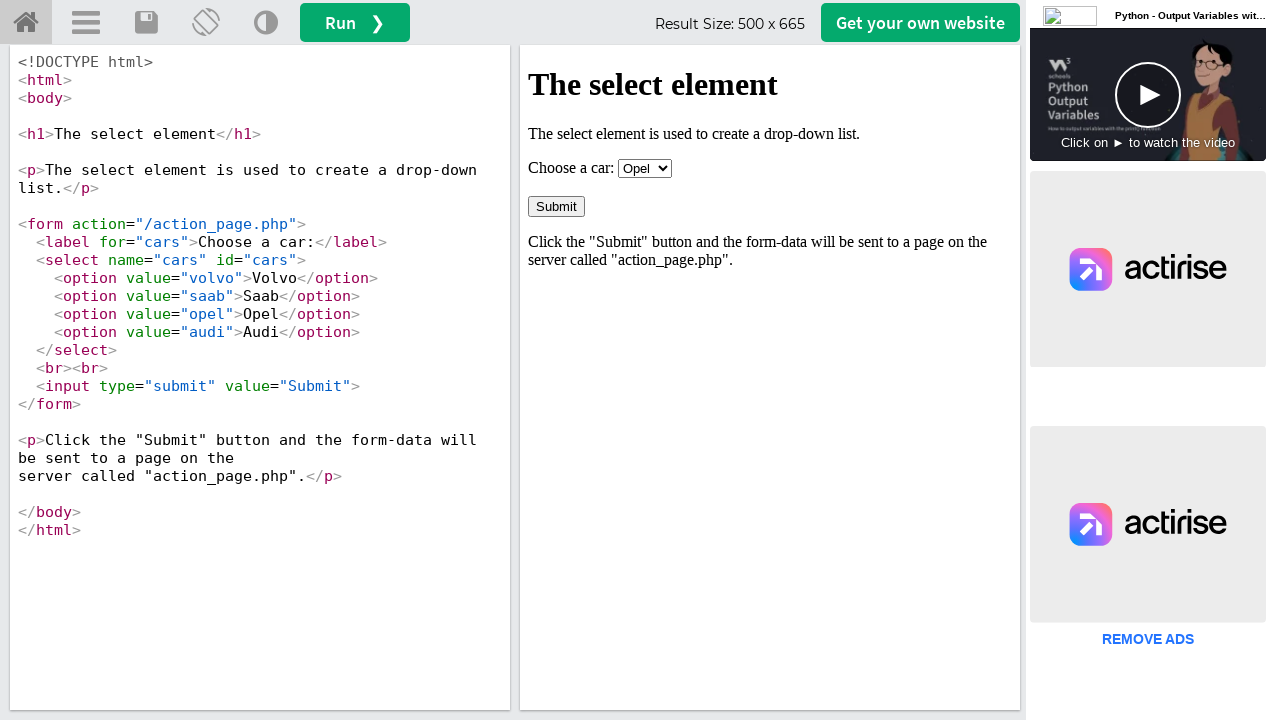